Tests that todo data persists after page reload

Starting URL: https://demo.playwright.dev/todomvc

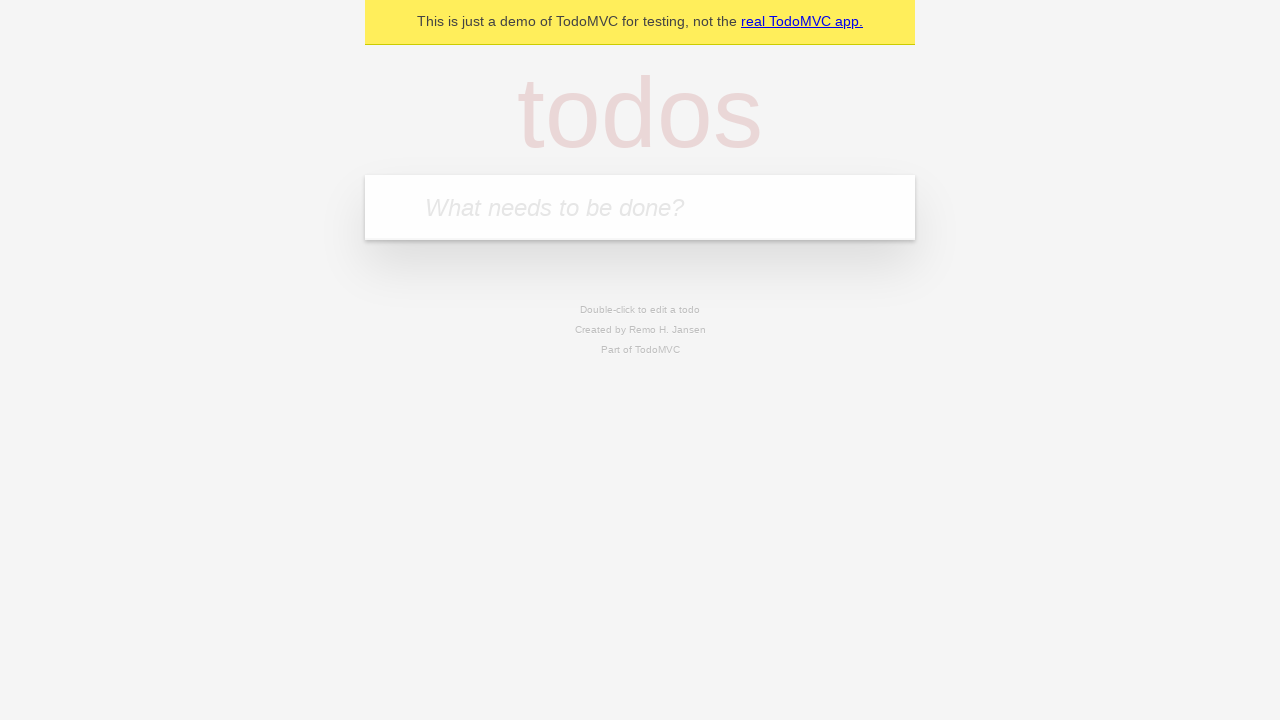

Located the todo input field with placeholder 'What needs to be done?'
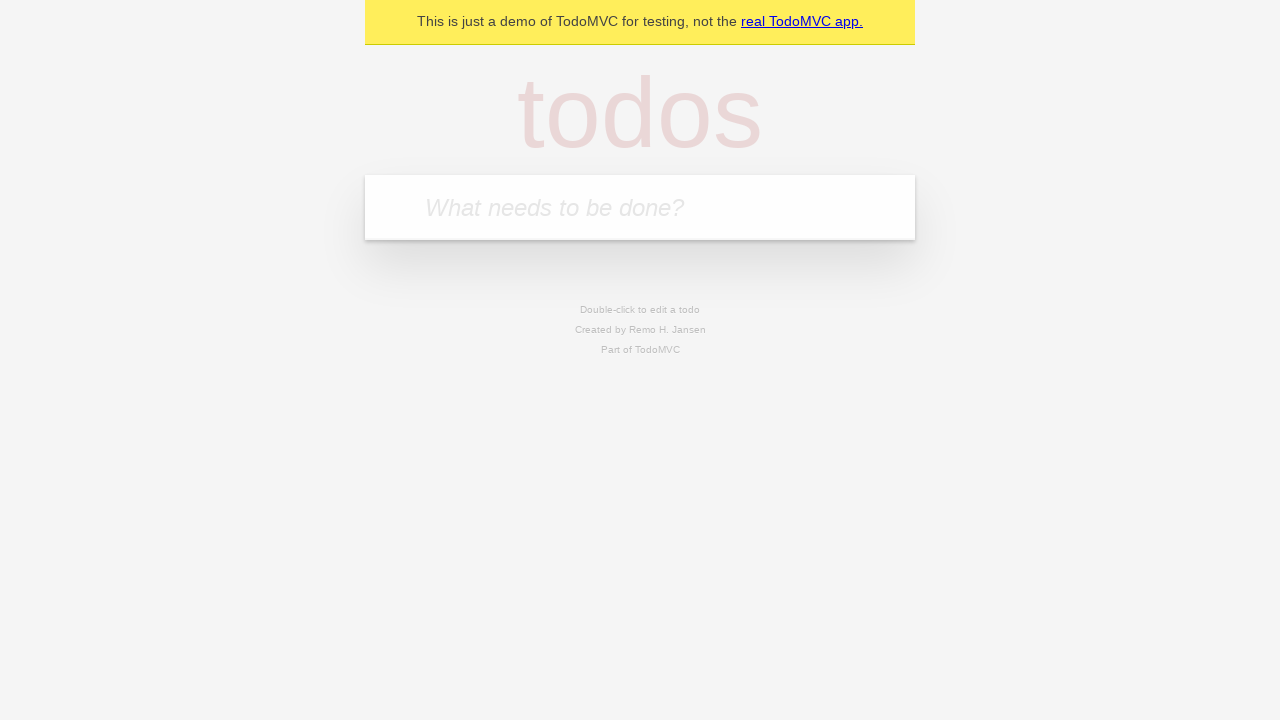

Filled todo input with 'buy some cheese' on internal:attr=[placeholder="What needs to be done?"i]
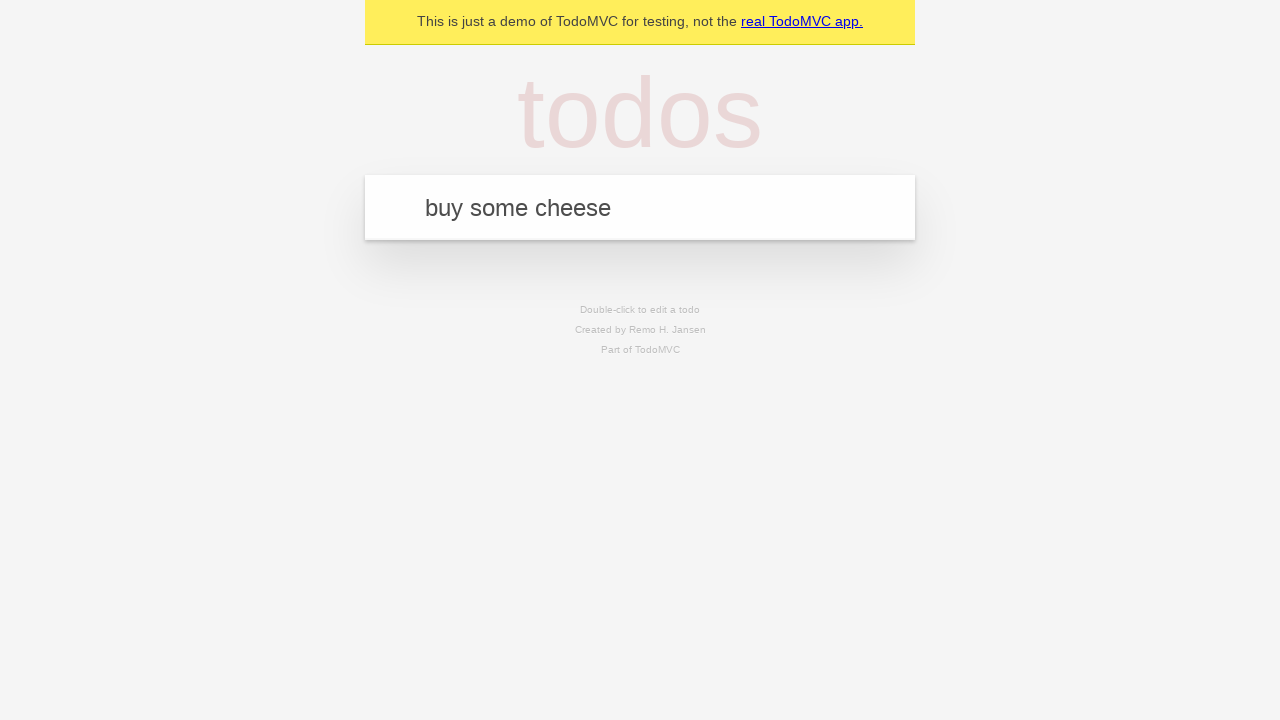

Pressed Enter to add todo 'buy some cheese' on internal:attr=[placeholder="What needs to be done?"i]
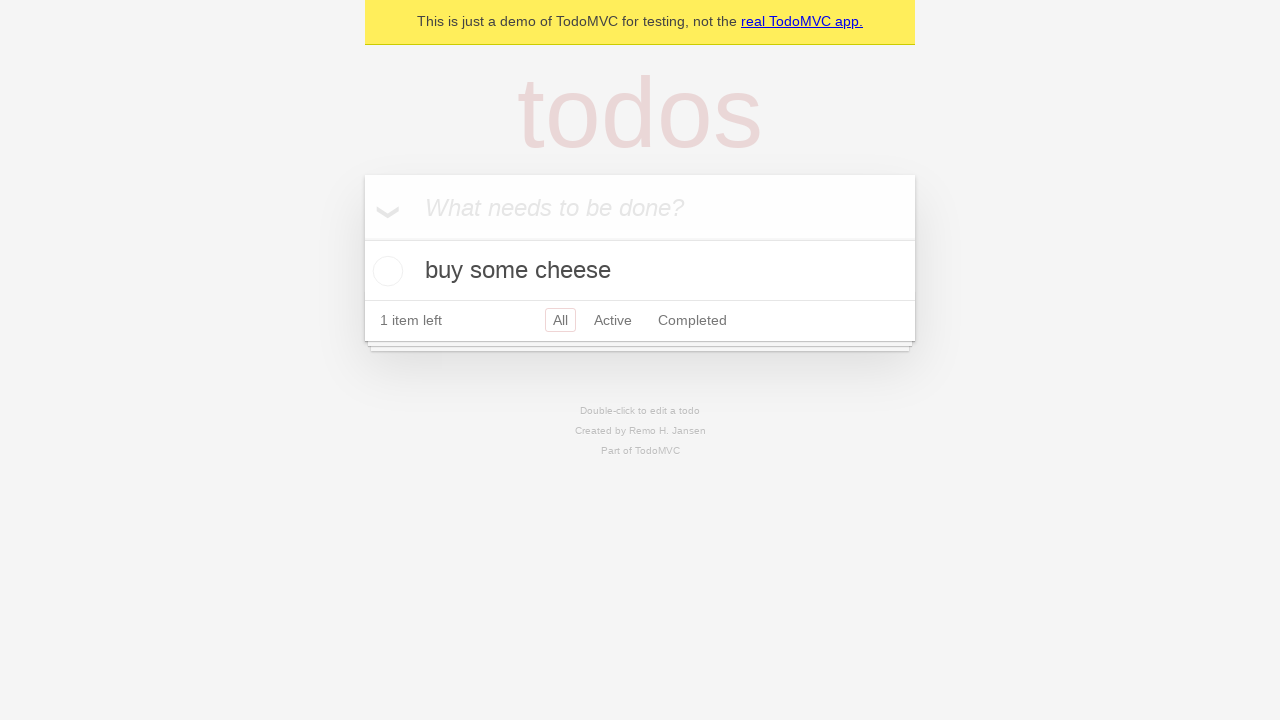

Filled todo input with 'feed the cat' on internal:attr=[placeholder="What needs to be done?"i]
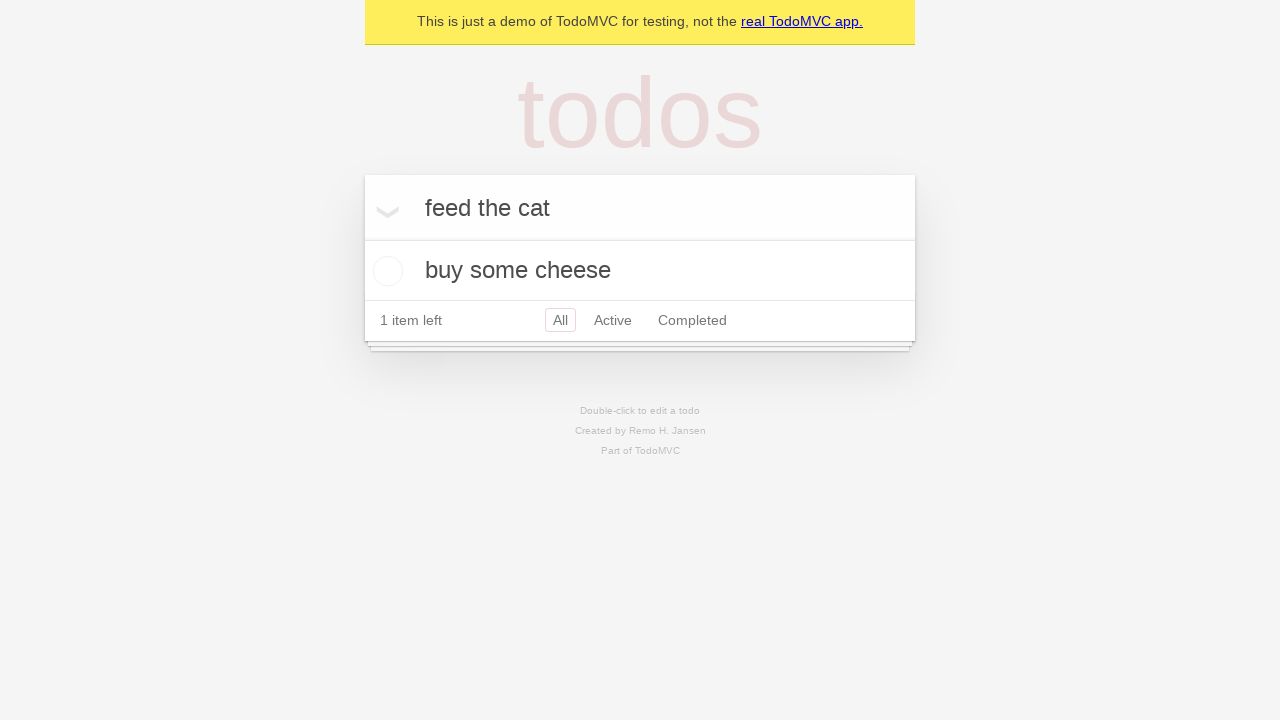

Pressed Enter to add todo 'feed the cat' on internal:attr=[placeholder="What needs to be done?"i]
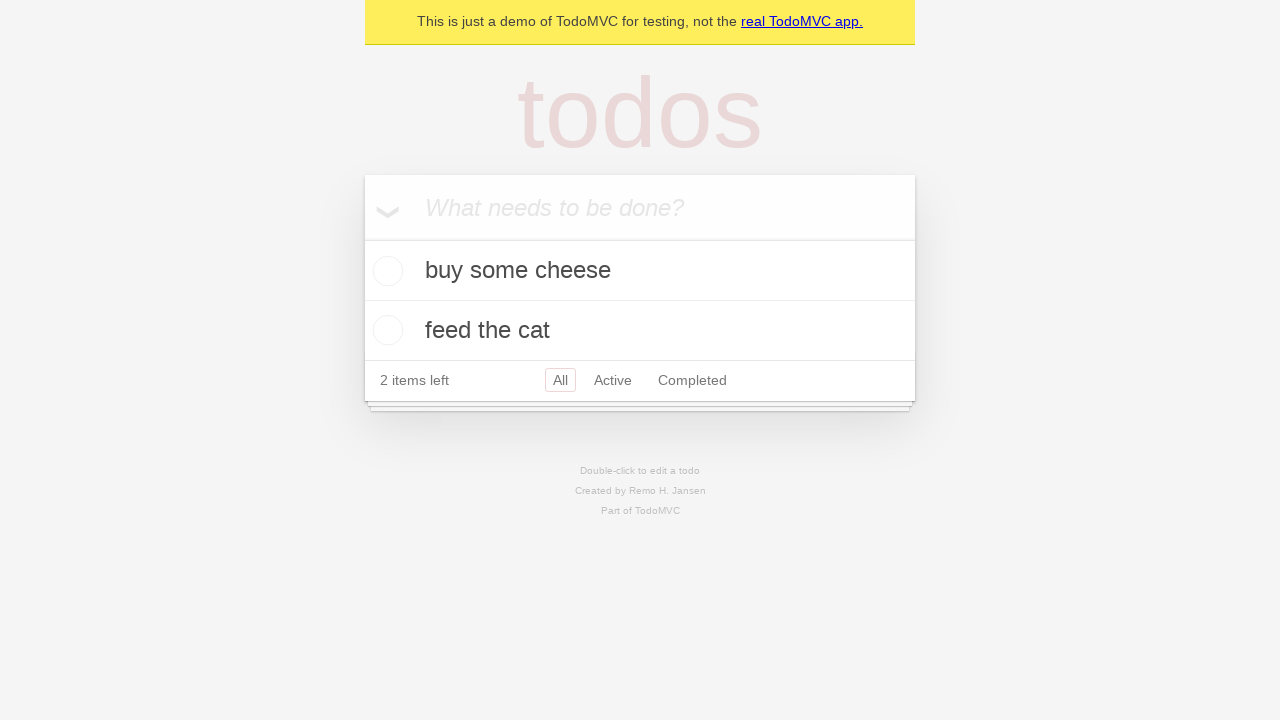

Waited for both todo items to appear in the DOM
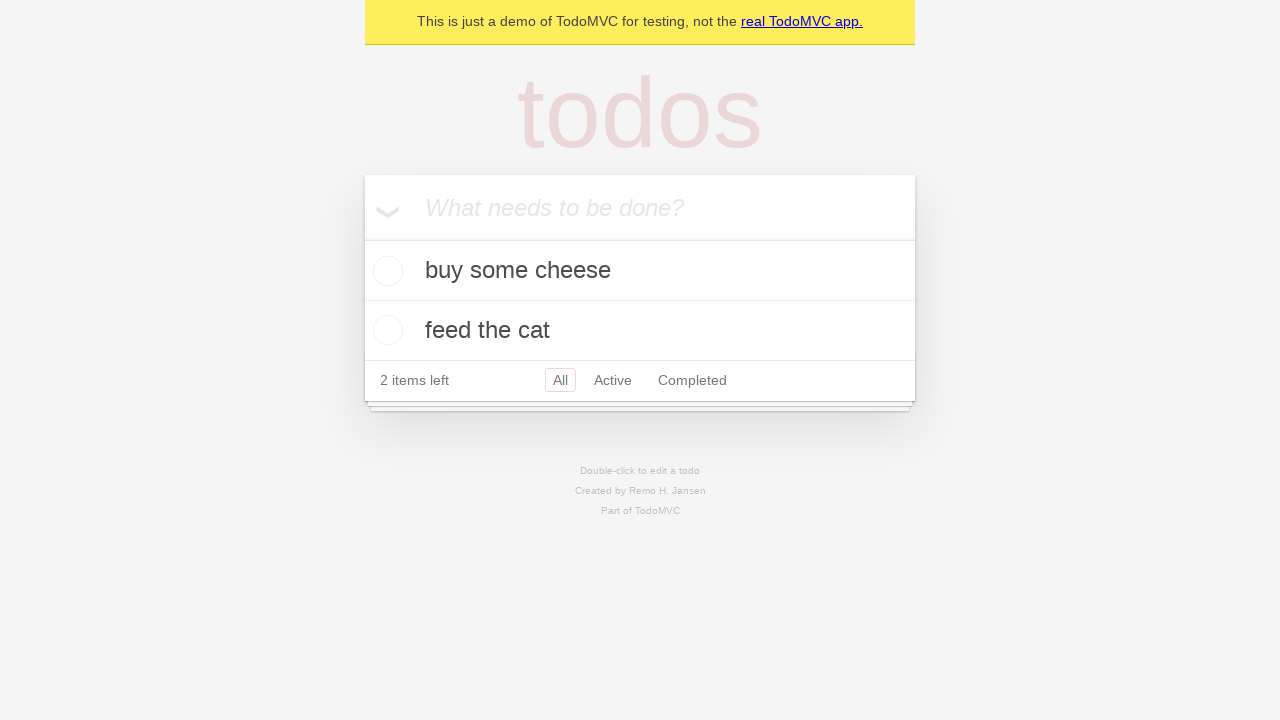

Located all todo items
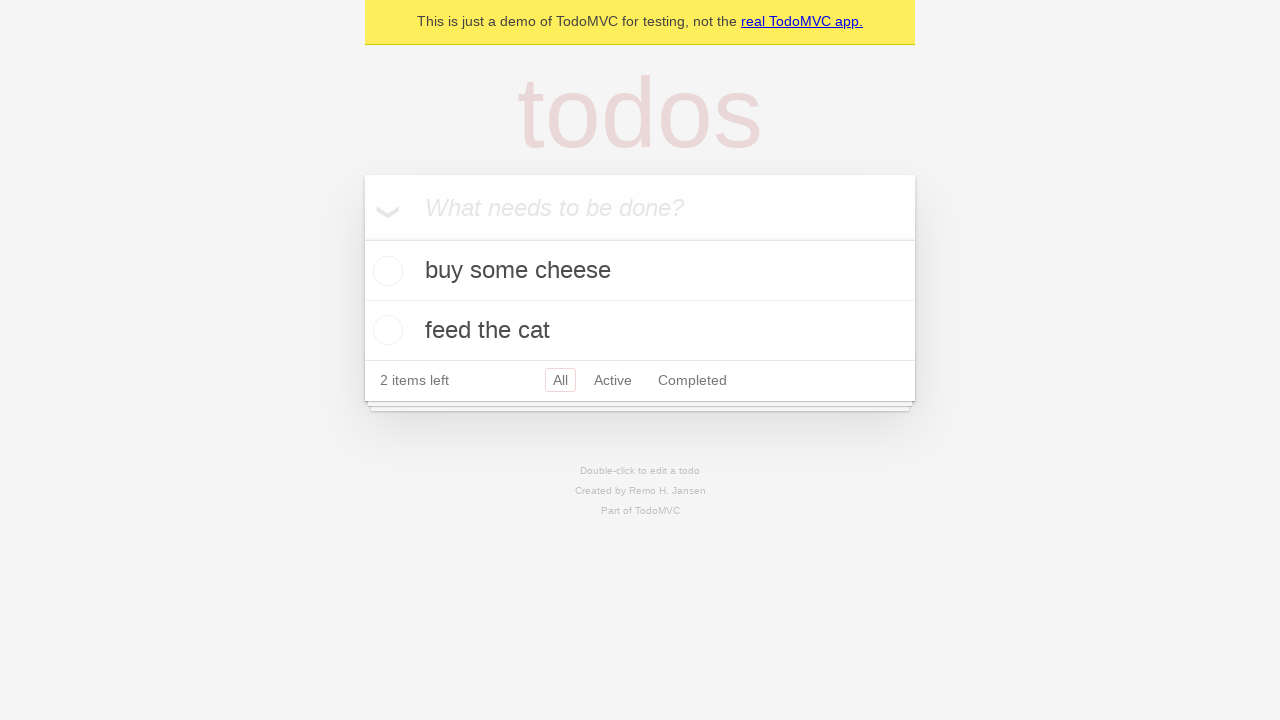

Located checkbox for the first todo item
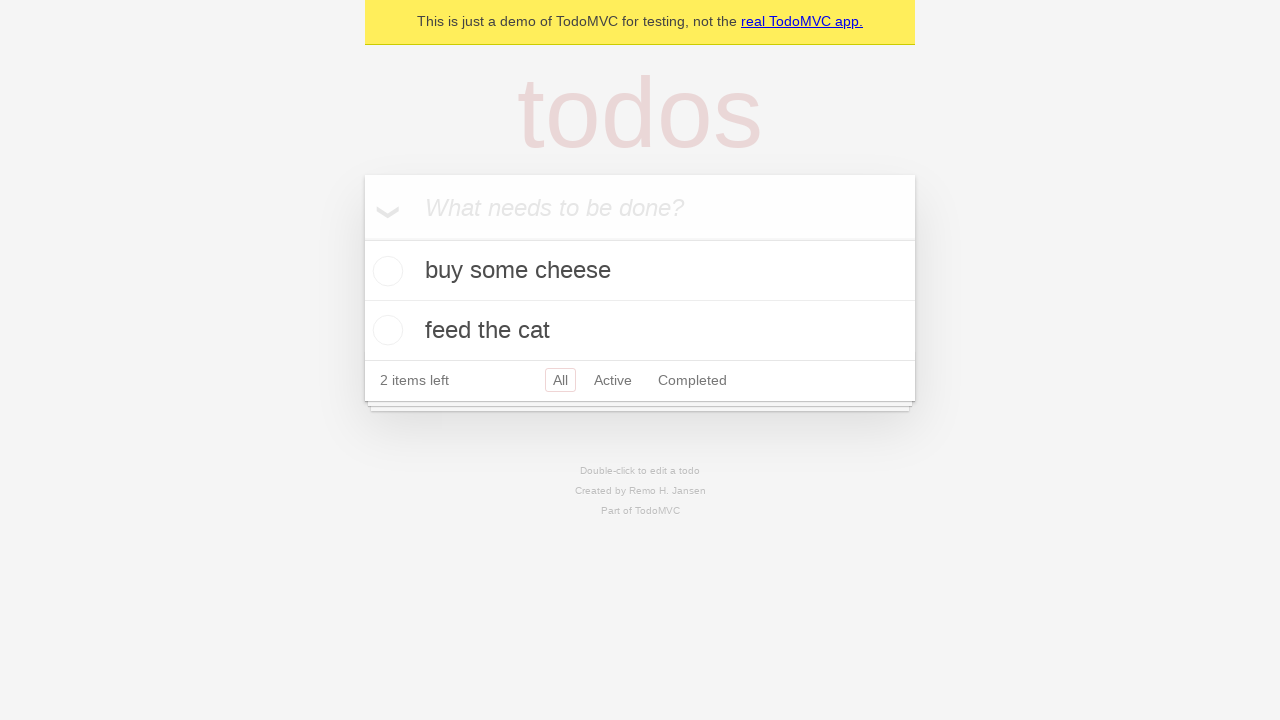

Checked the first todo item at (385, 271) on internal:testid=[data-testid="todo-item"s] >> nth=0 >> internal:role=checkbox
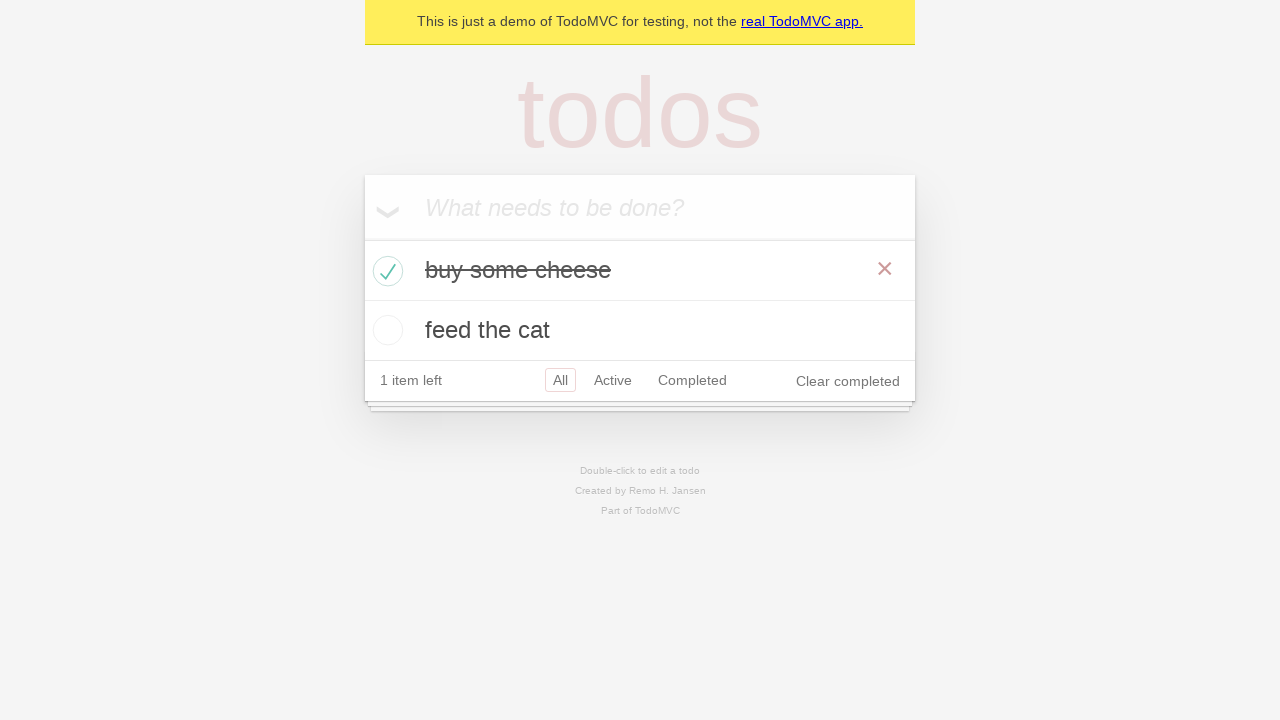

Reloaded the page
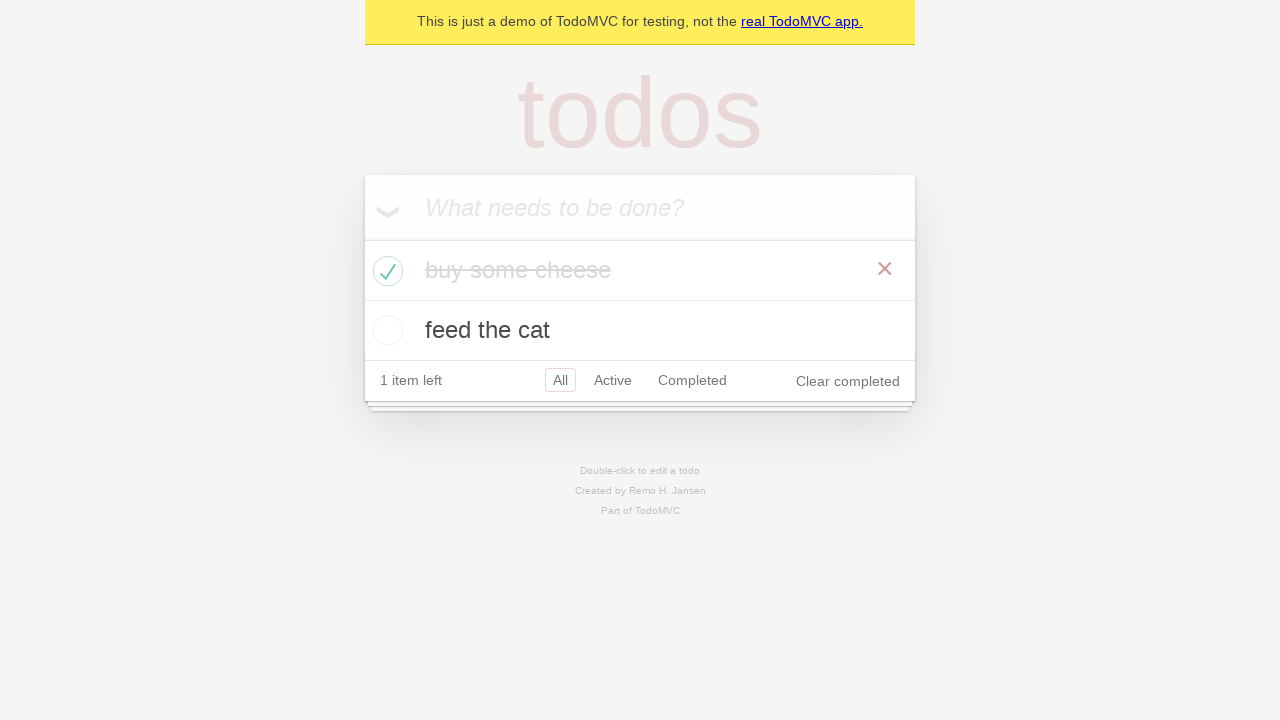

Verified that todo items persisted after page reload
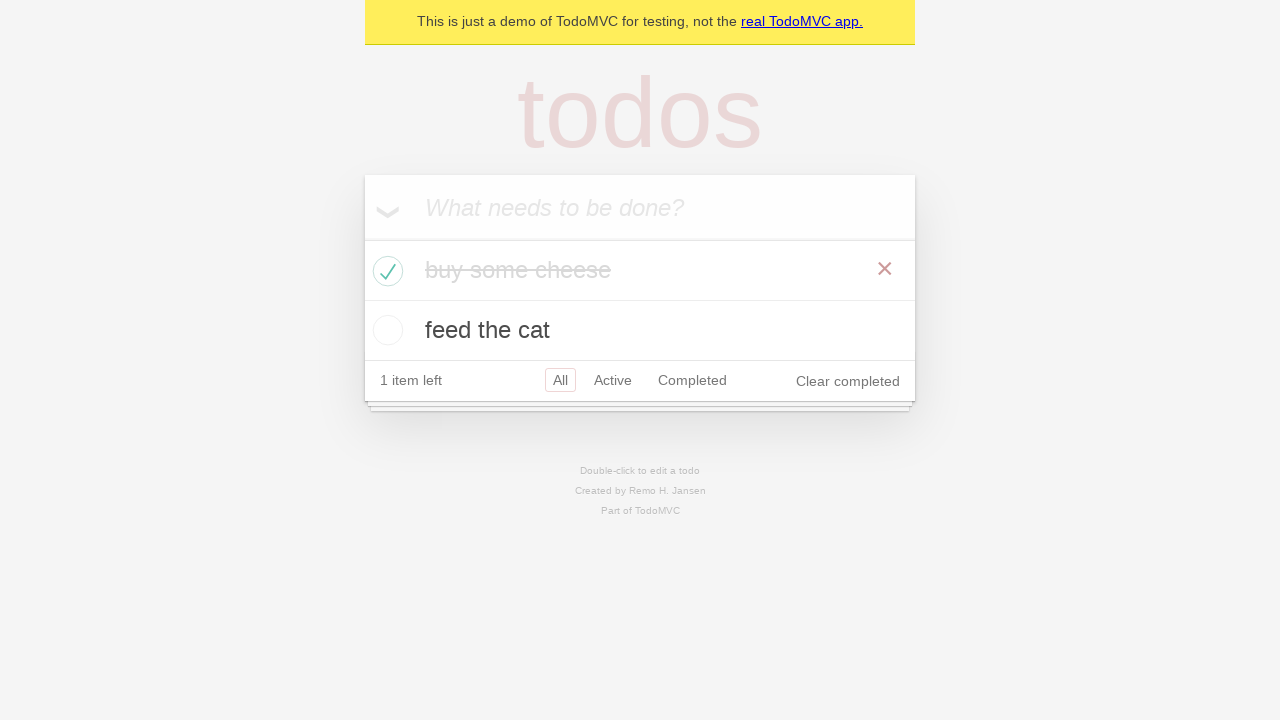

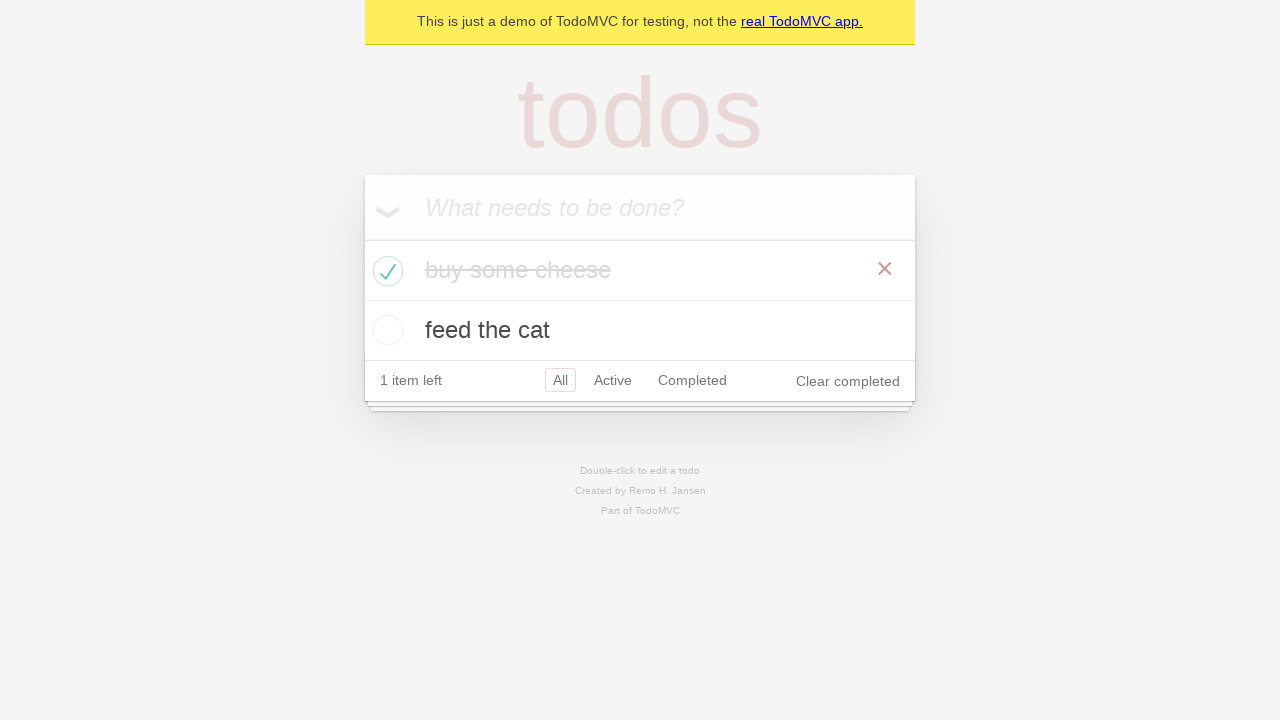